Tests alert handling functionality by triggering different types of JavaScript alerts (standard alert and confirm dialog) and interacting with them

Starting URL: https://rahulshettyacademy.com/AutomationPractice/

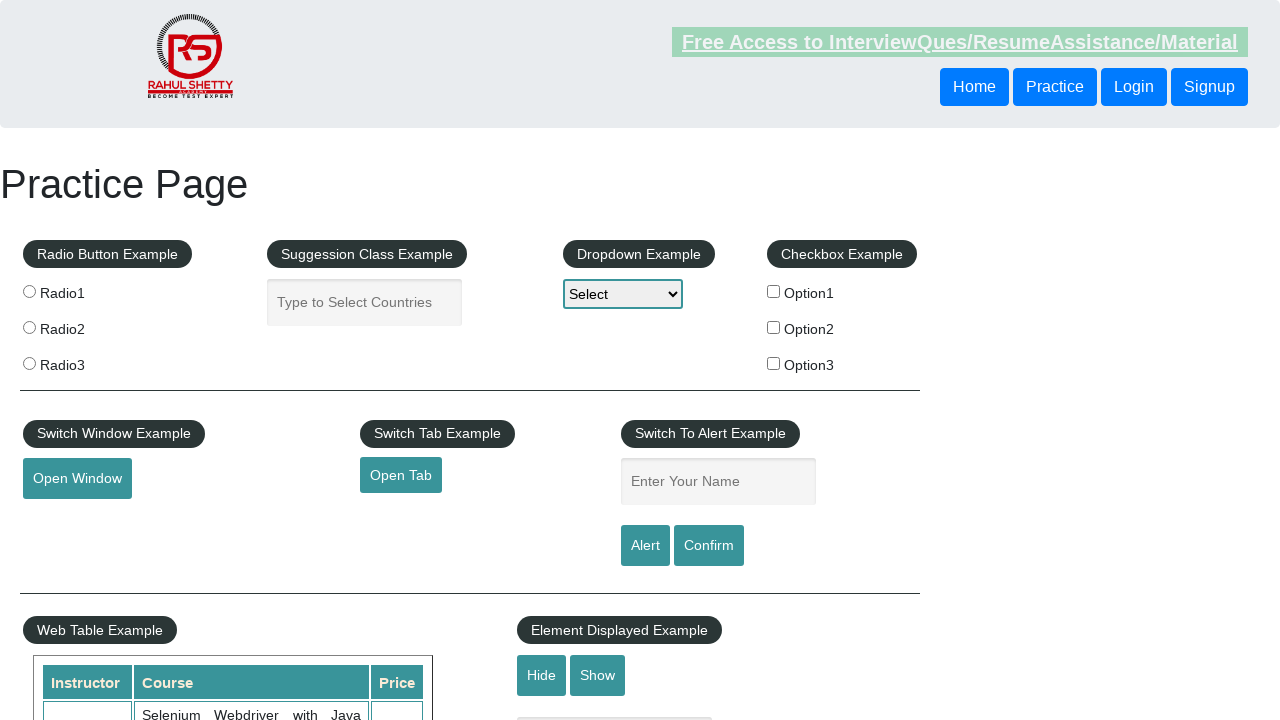

Filled name field with 'Lokesh' on #name
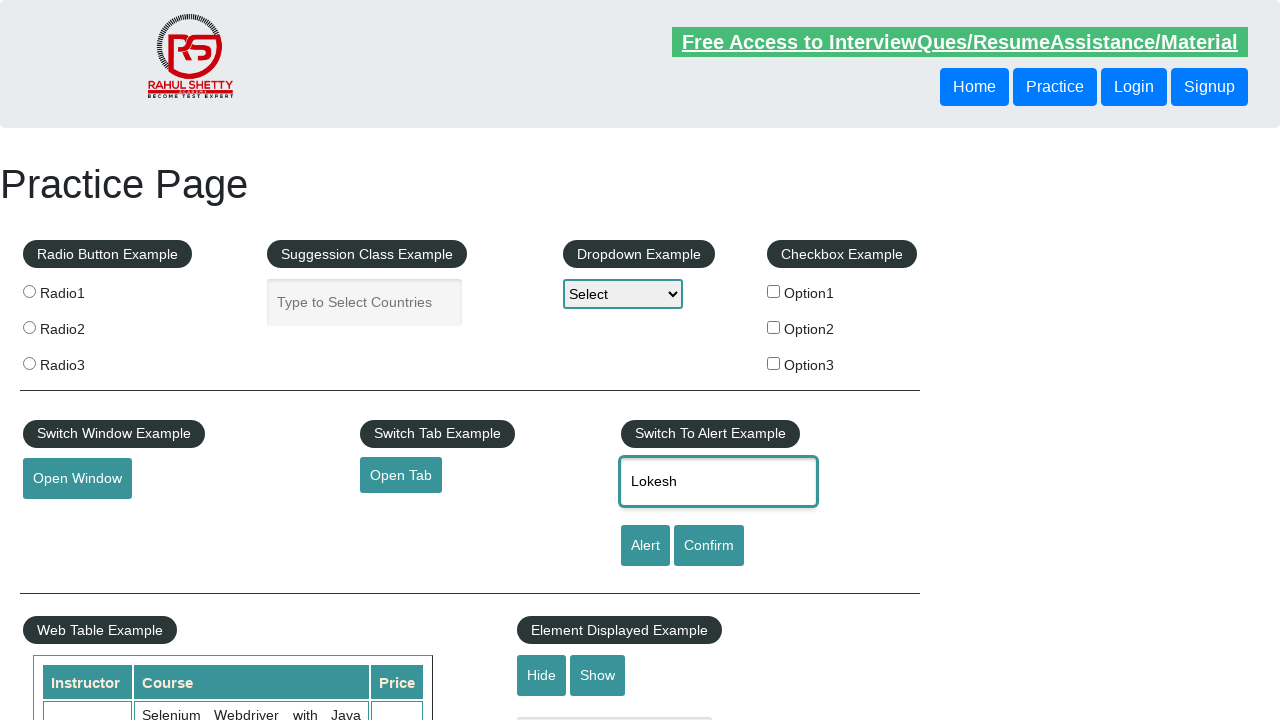

Clicked alert button to trigger standard alert at (645, 546) on #alertbtn
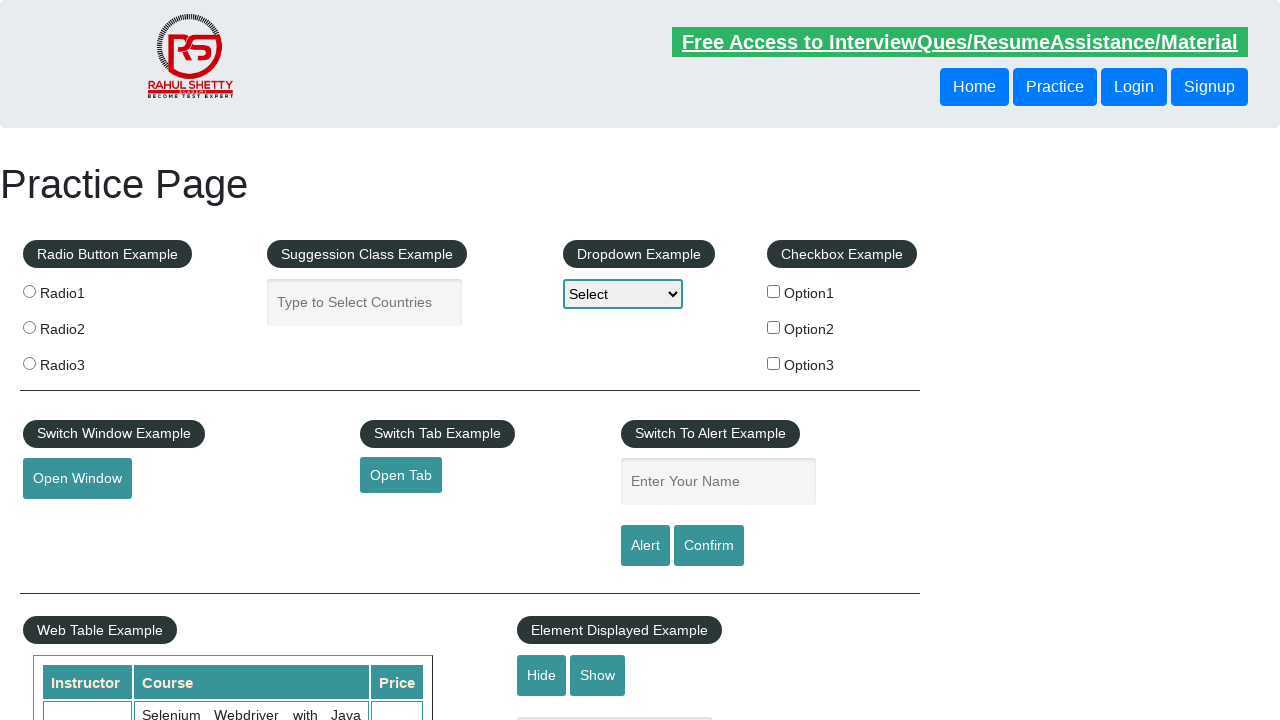

Accepted standard alert dialog
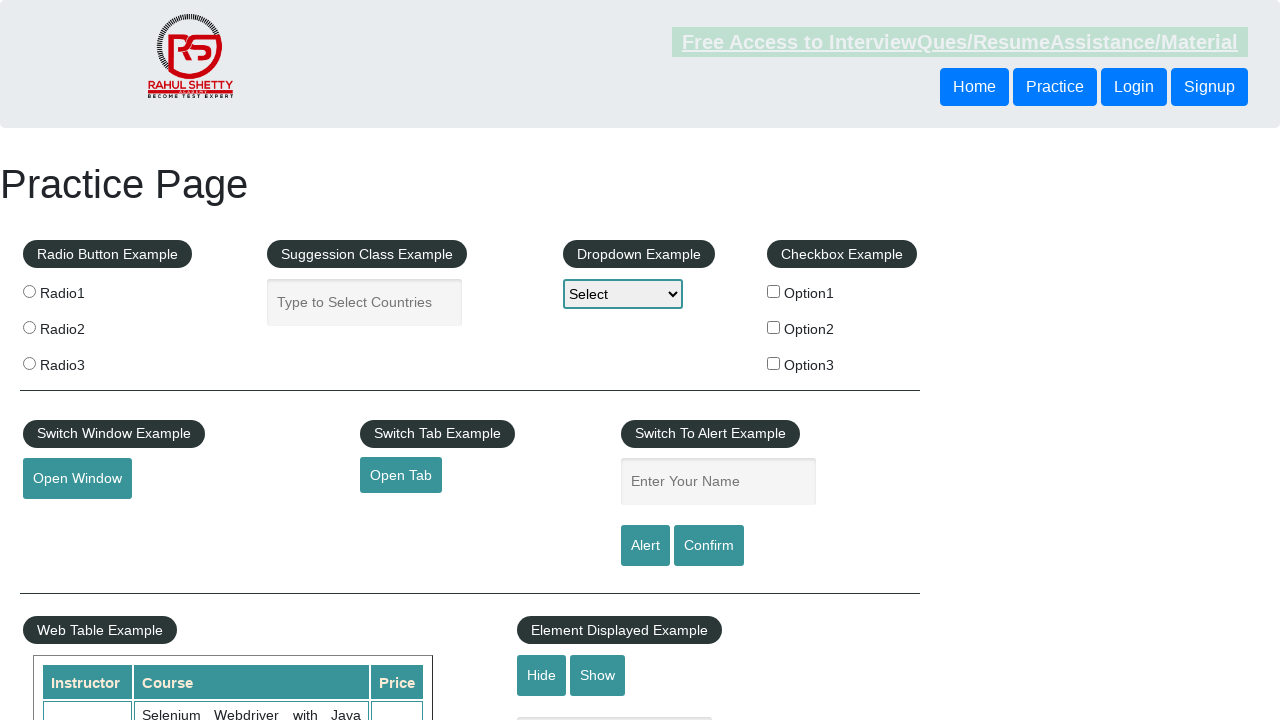

Filled name field with 'Lokesh' again on #name
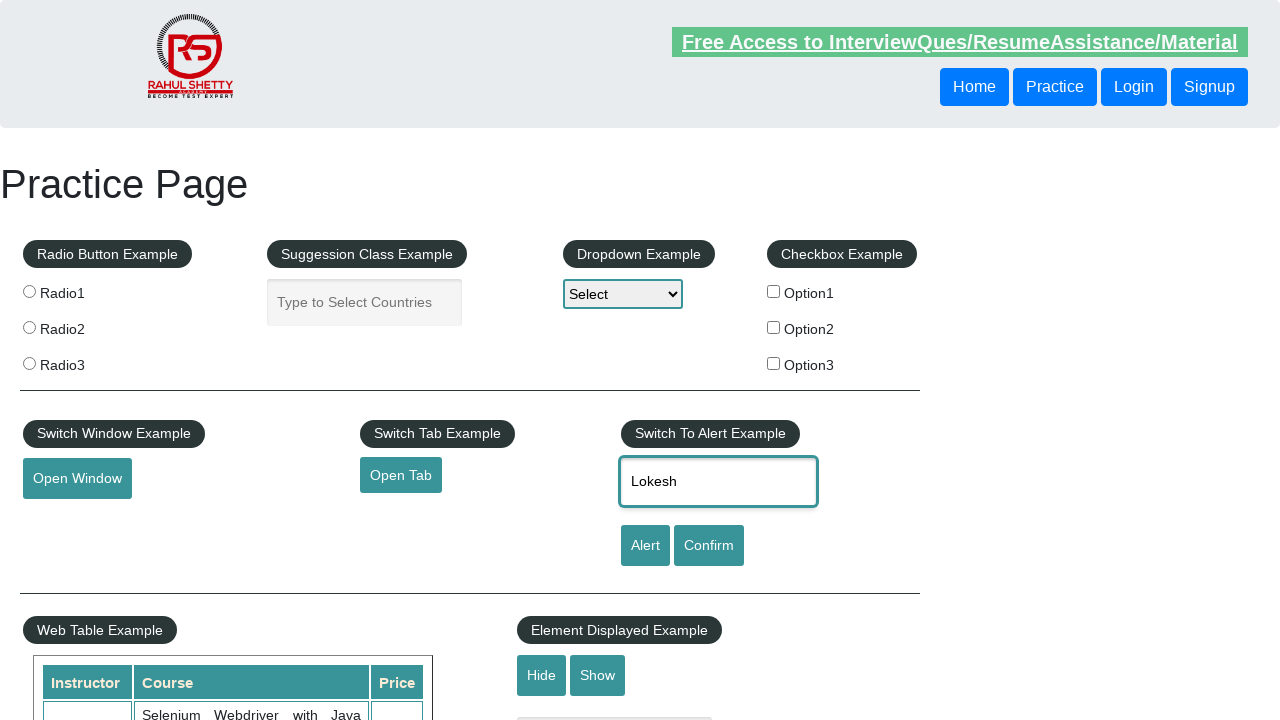

Clicked confirm button to trigger confirm dialog at (709, 546) on #confirmbtn
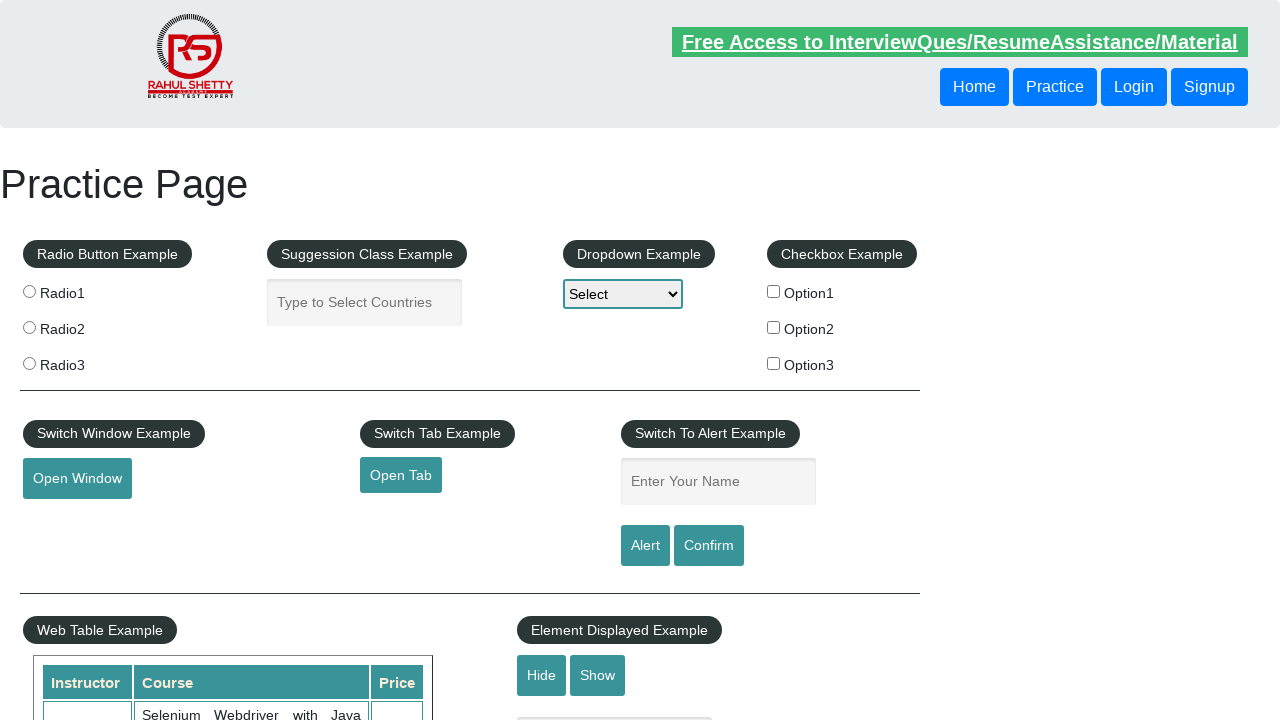

Dismissed confirm dialog
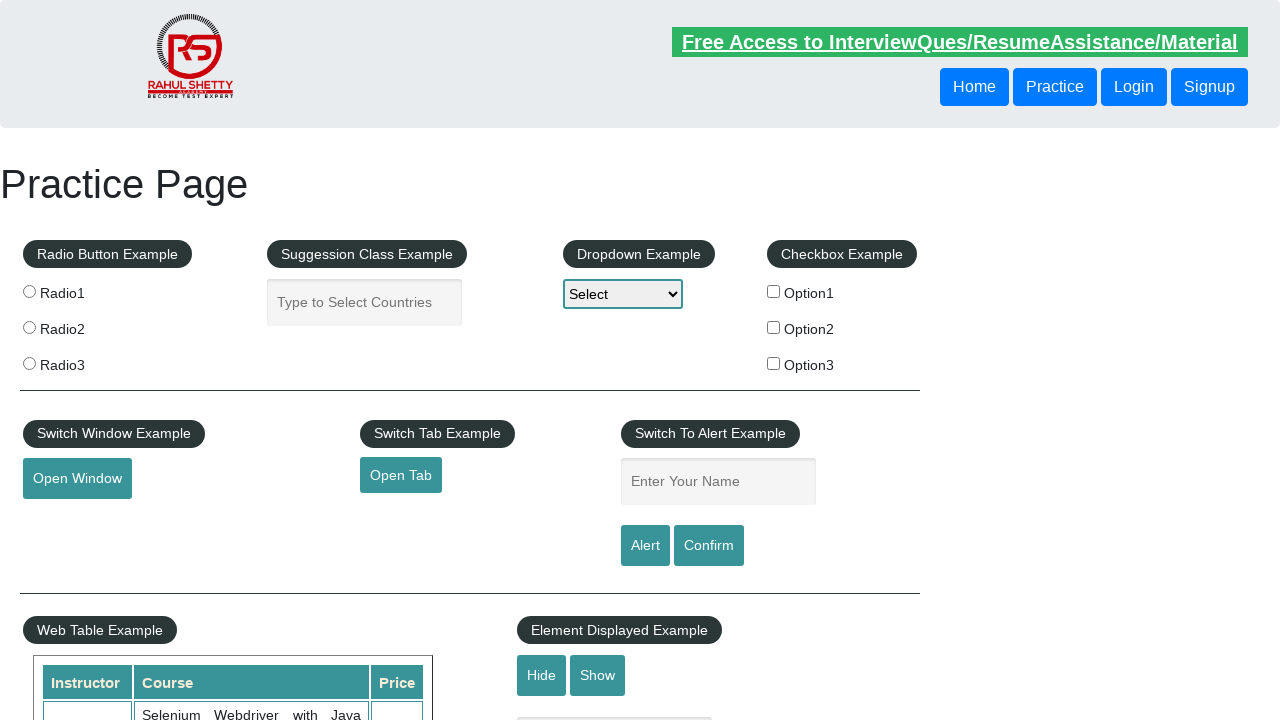

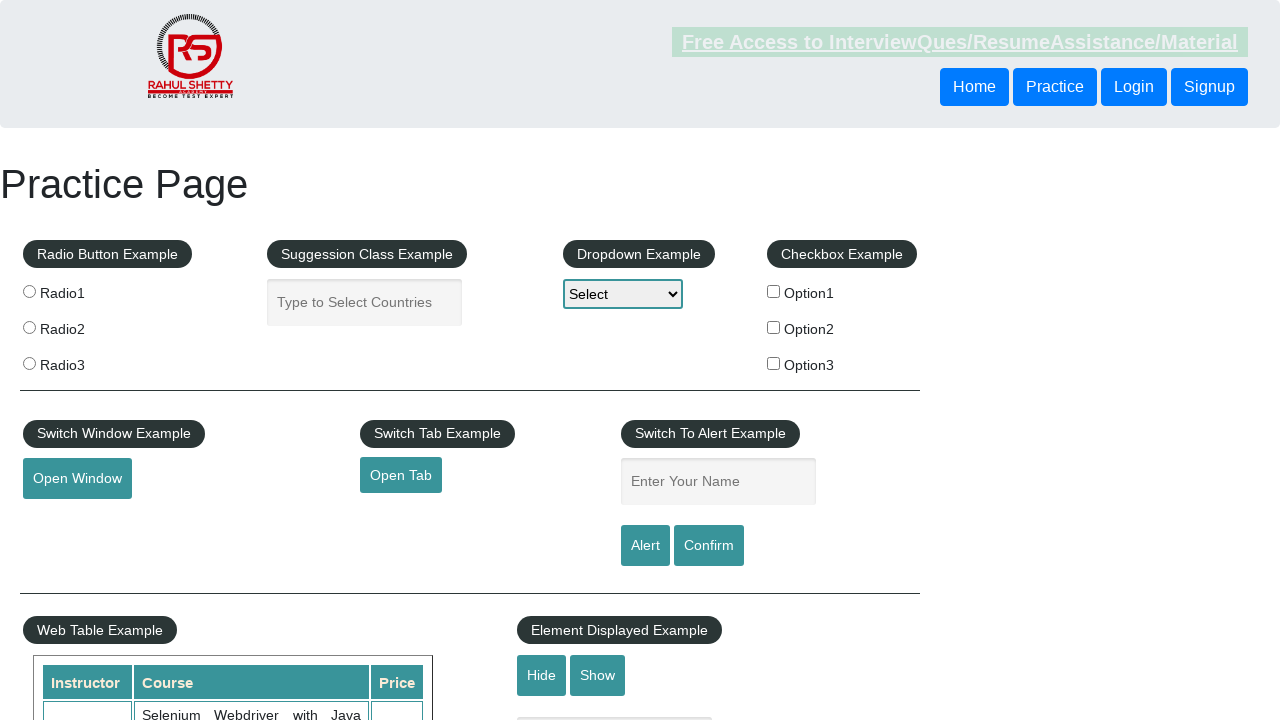